Tests element highlighting functionality by navigating to a page with many elements, finding a specific element by ID, and applying a red dashed border style to visually highlight it for 3 seconds before reverting the style.

Starting URL: http://the-internet.herokuapp.com/large

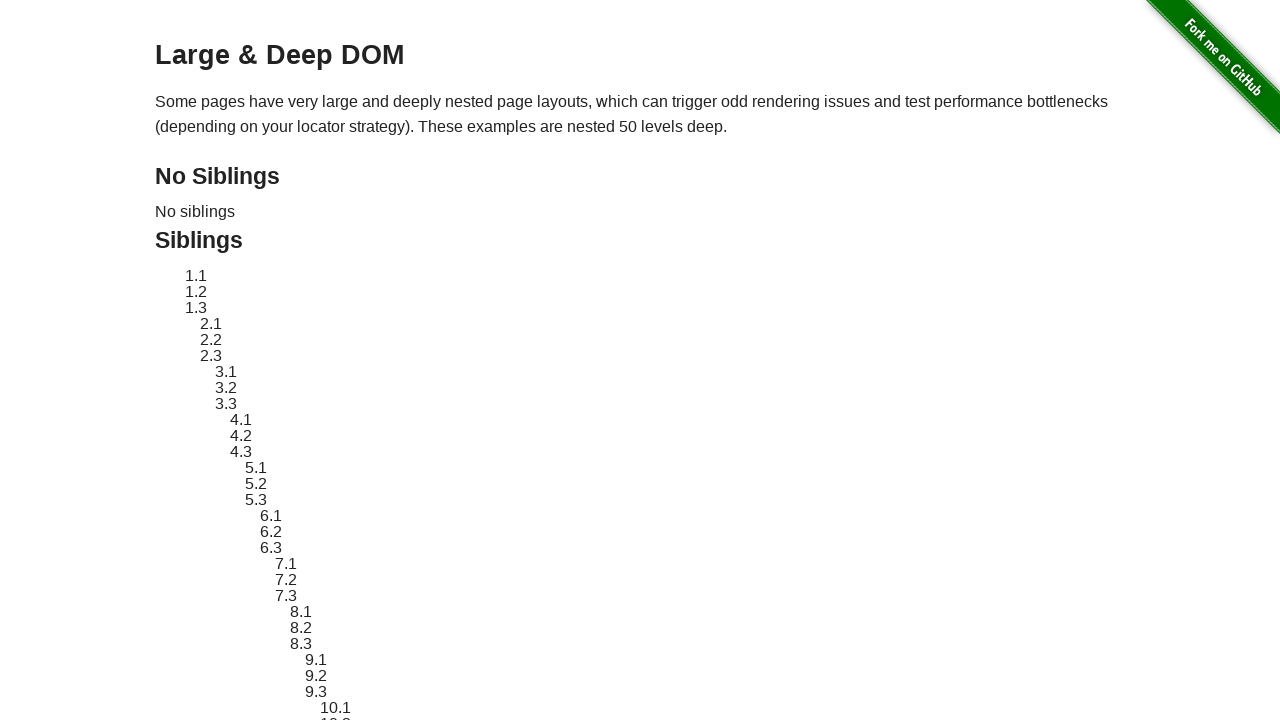

Located the second checkbox on the page
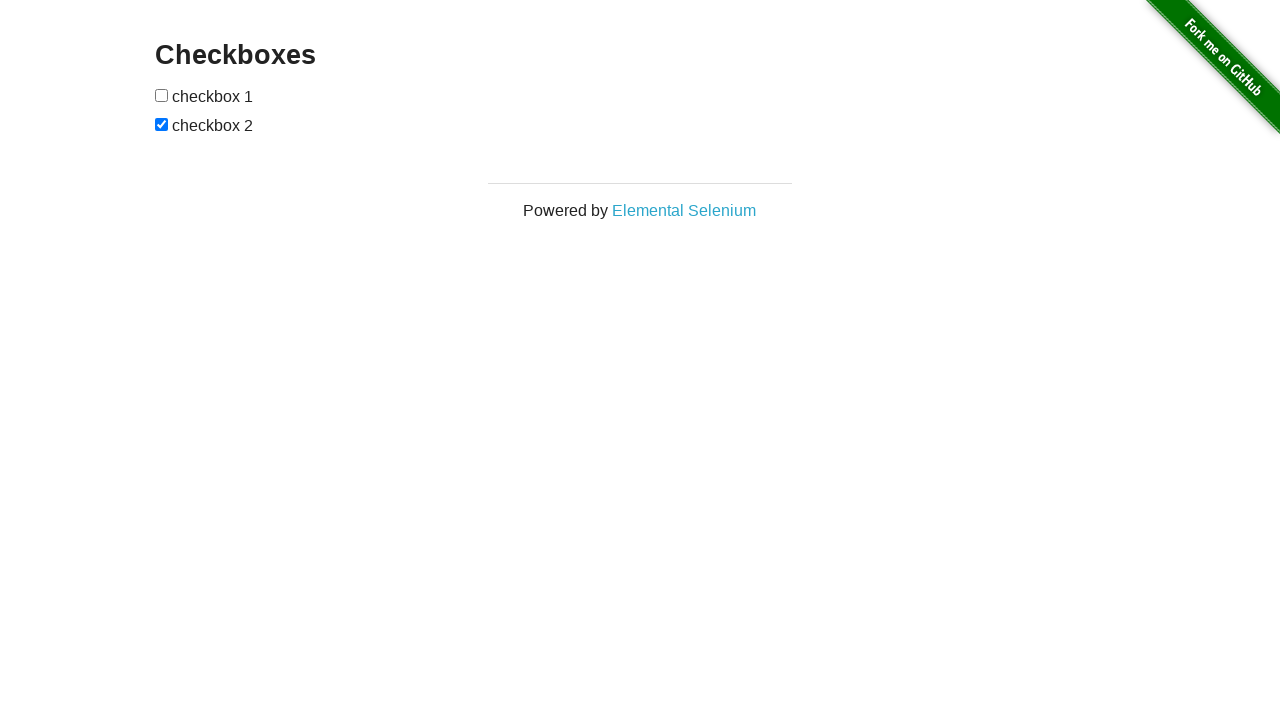

Verified that the second checkbox is checked by default
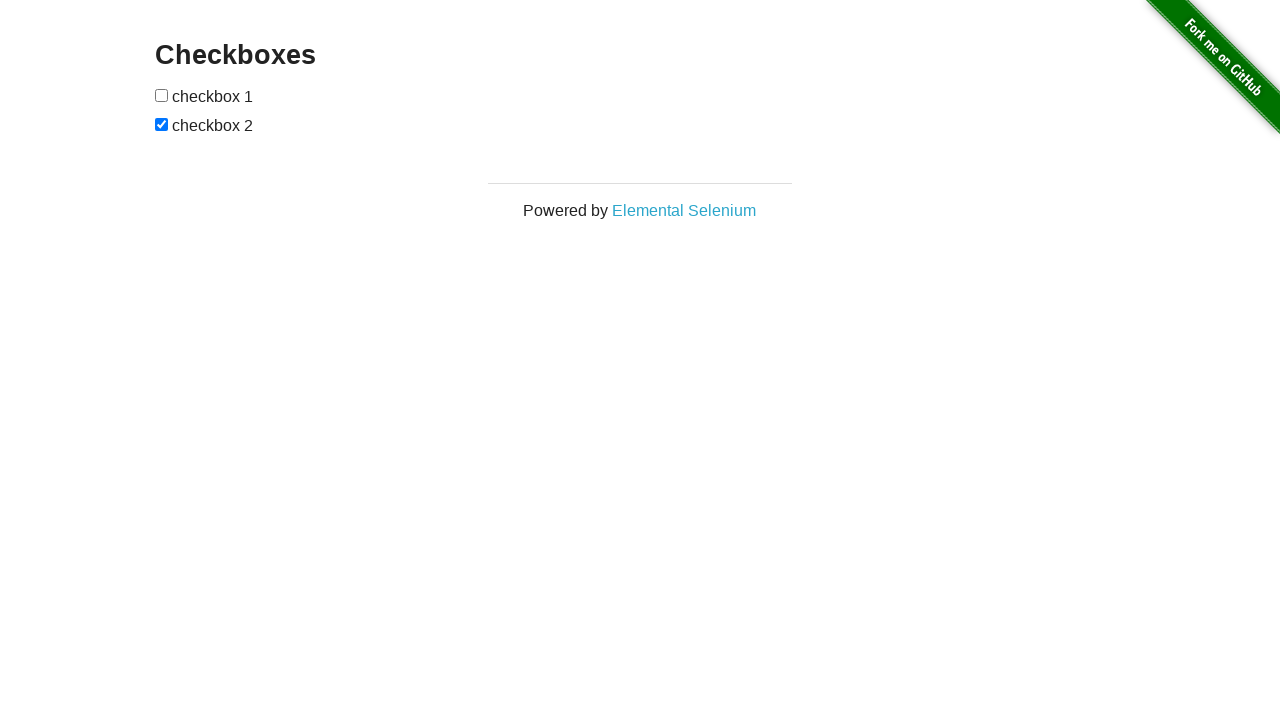

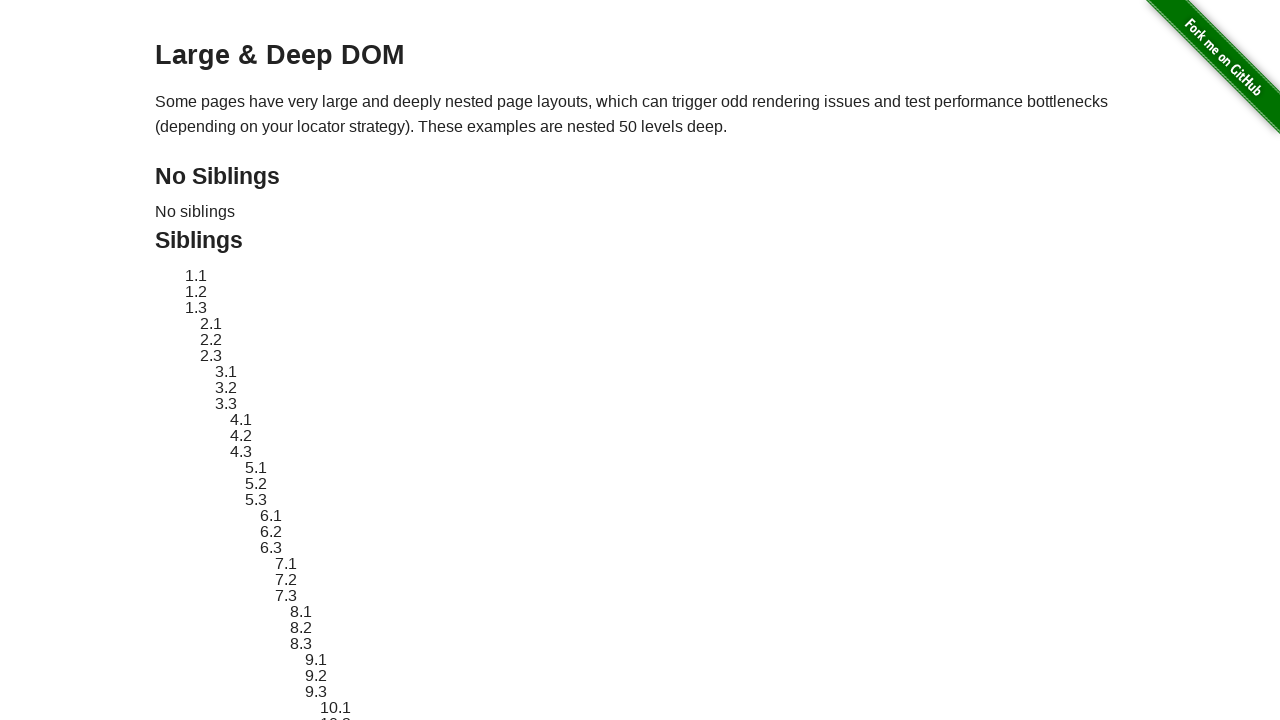